Navigates to the Selenium documentation website, scrolls to the bottom of the page, and verifies that the footer element is displayed

Starting URL: https://www.selenium.dev/

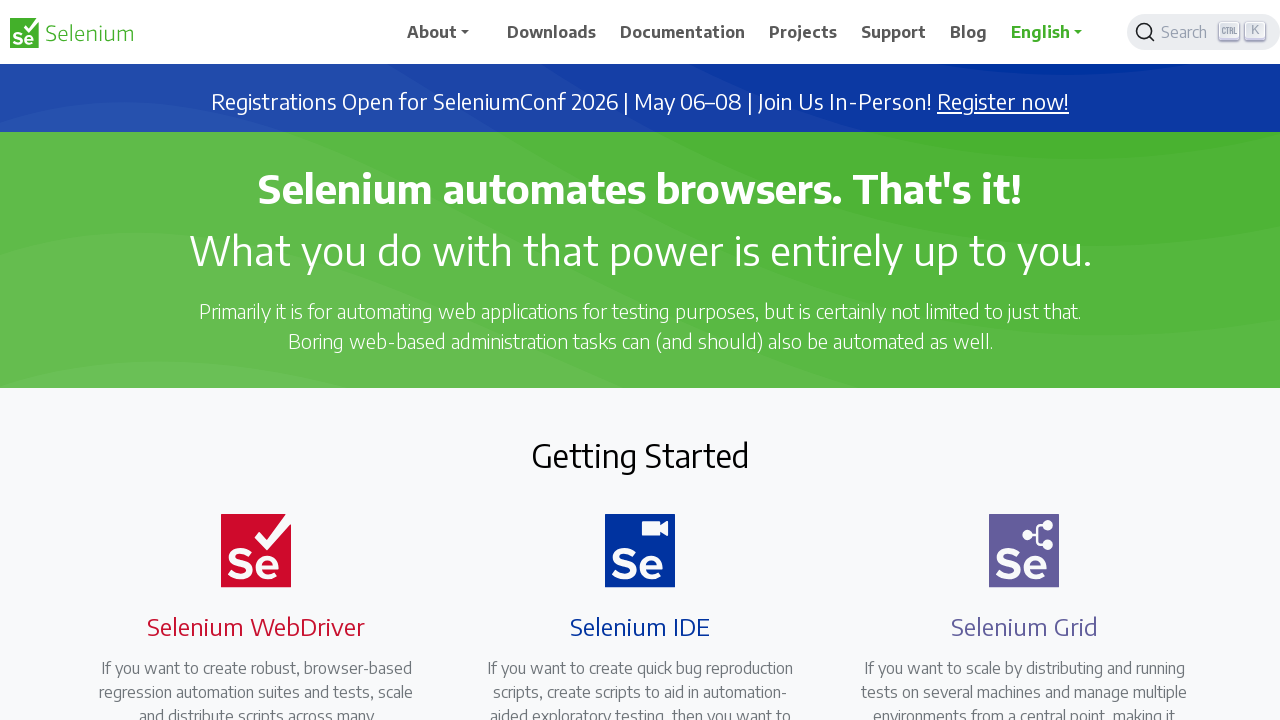

Navigated to Selenium documentation website
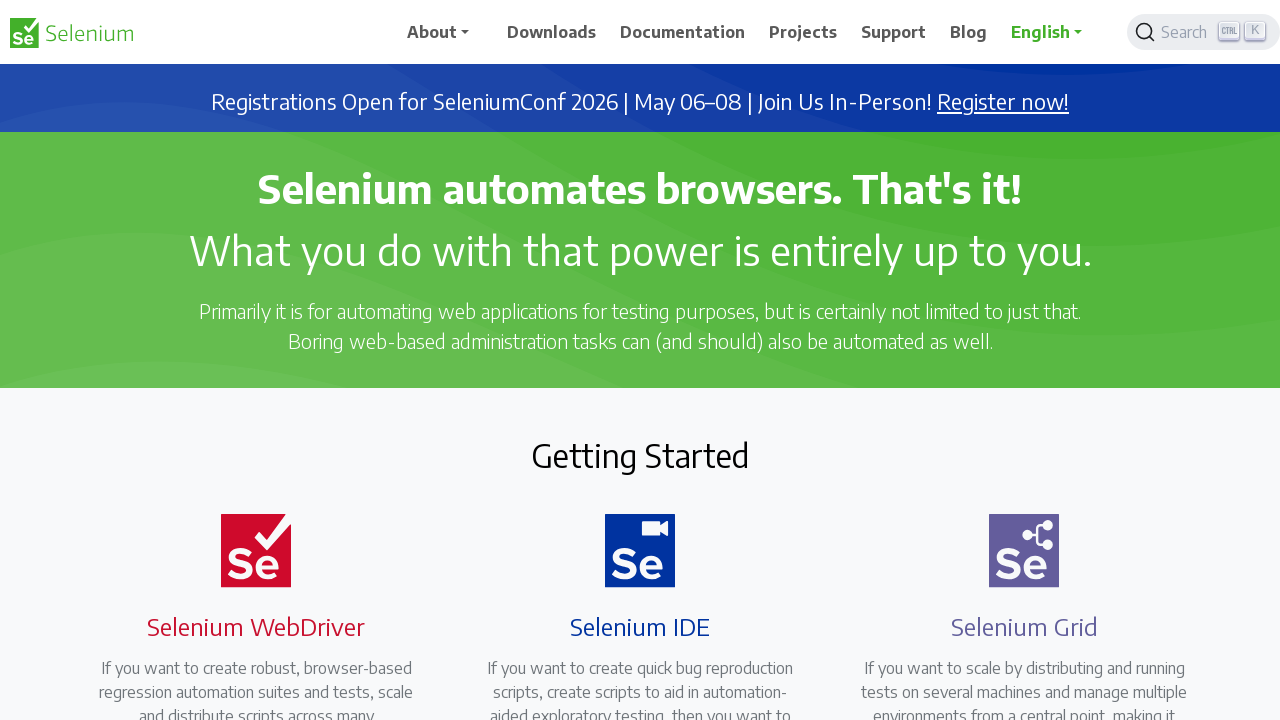

Scrolled to the bottom of the page
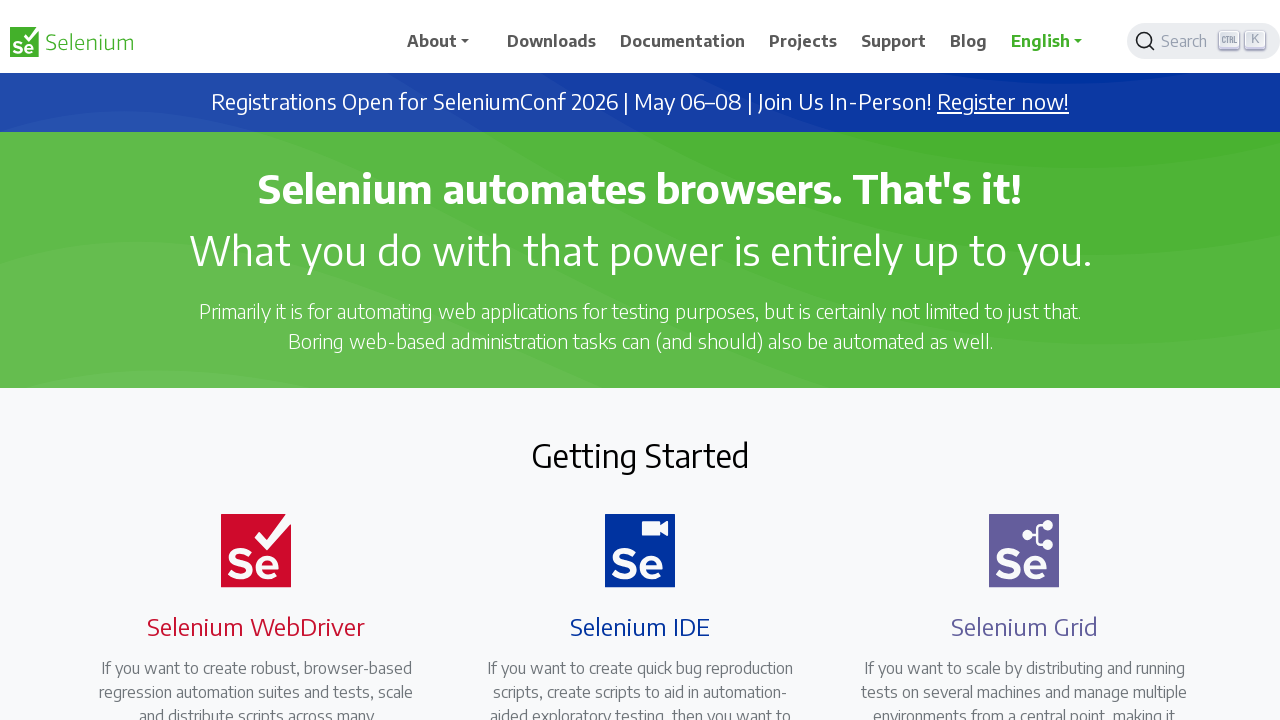

Footer element became visible
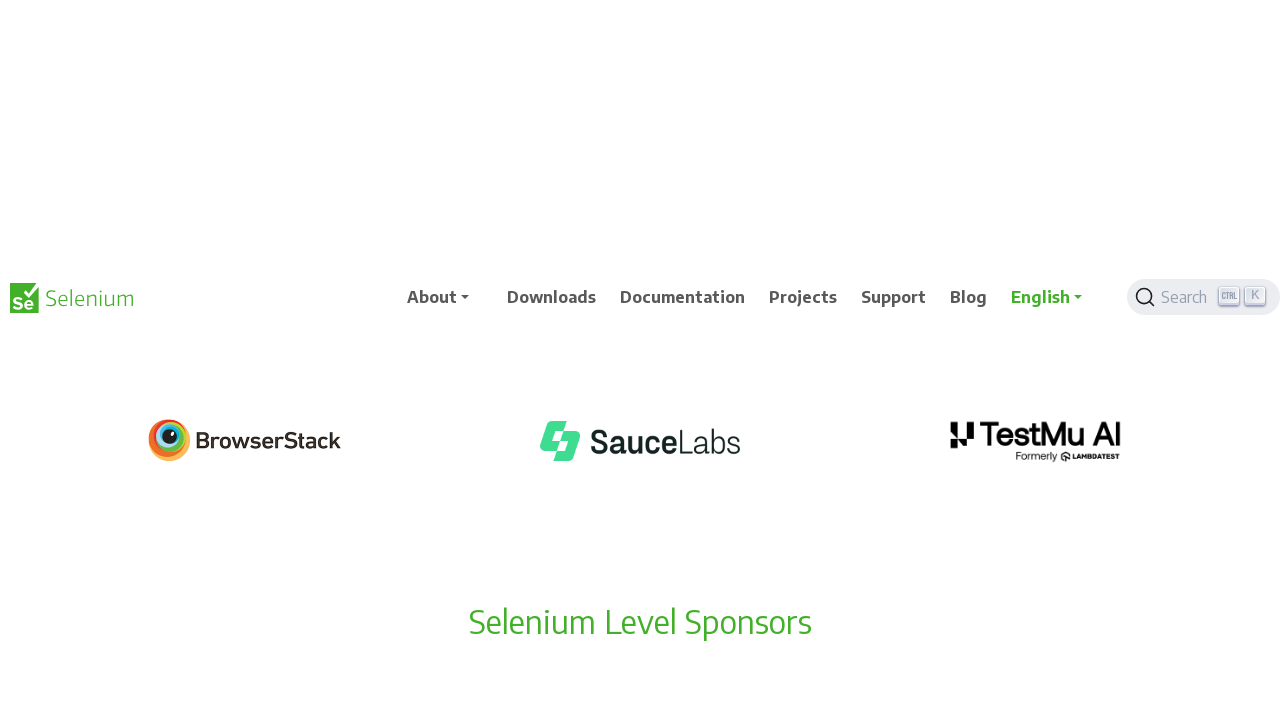

Located footer element
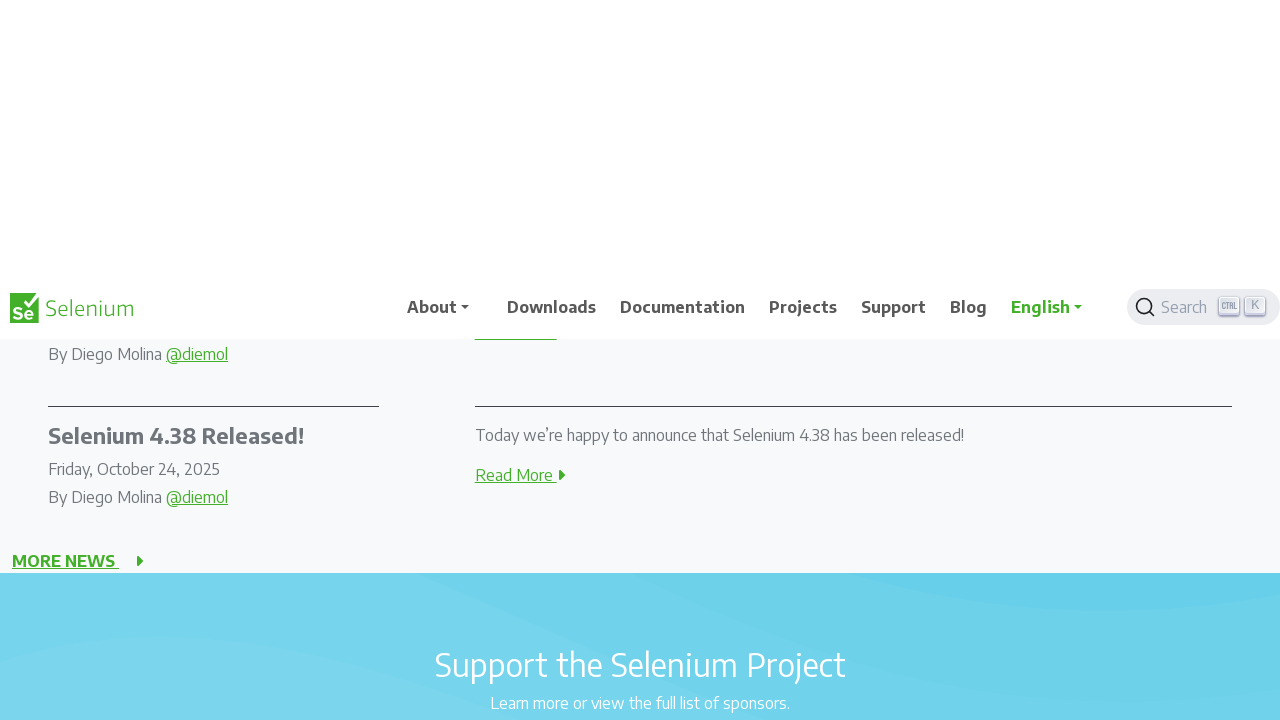

Verified that footer element is displayed
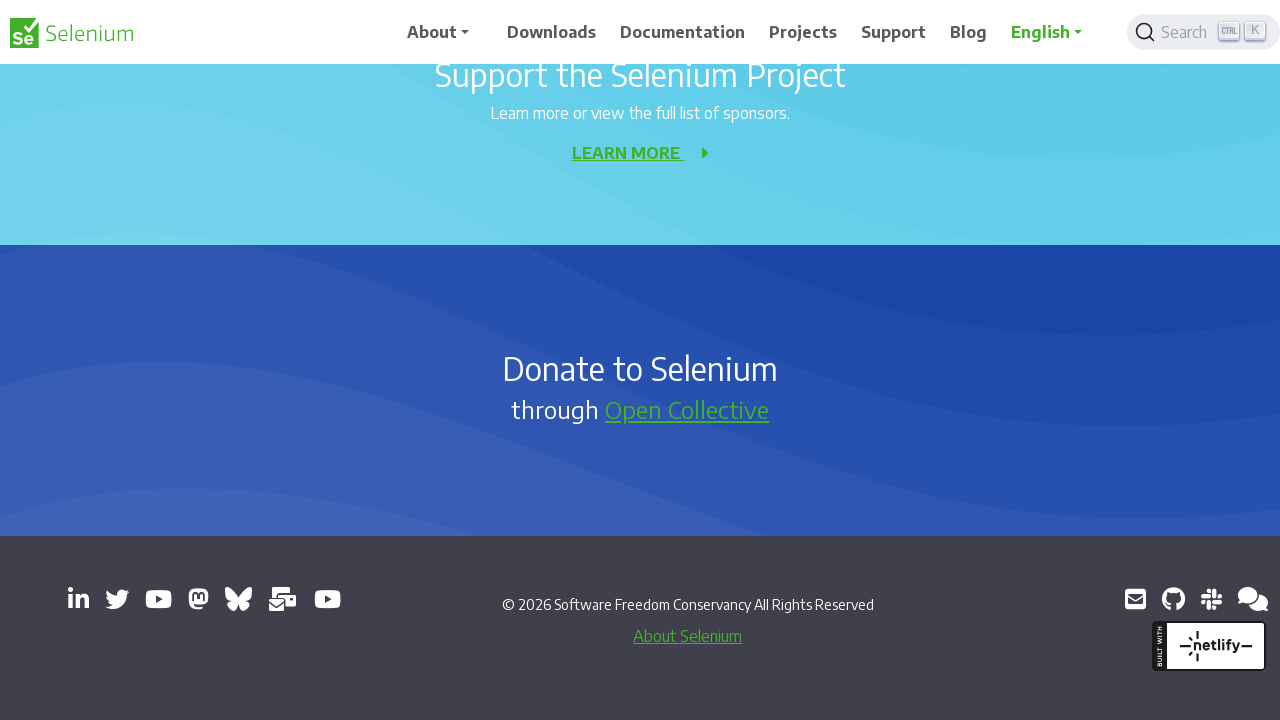

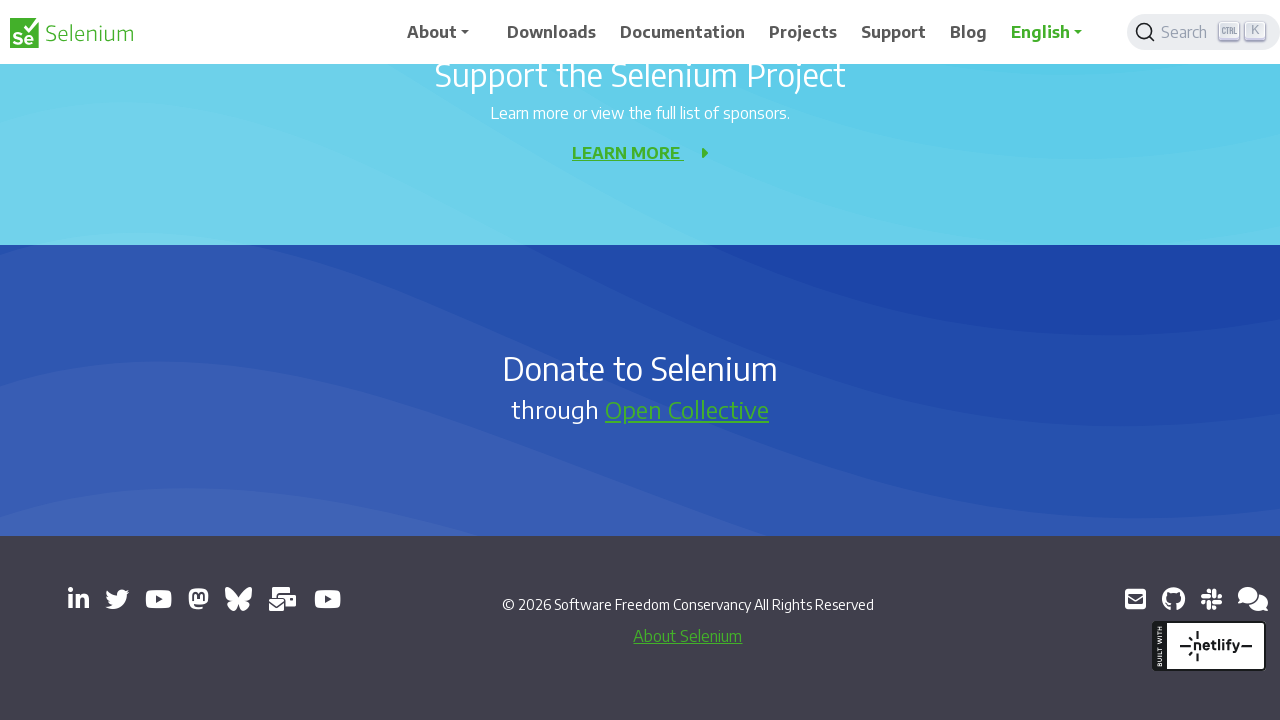